Tests handling of JavaScript confirm dialogs by clicking the confirm button, capturing the confirm text, and accepting the confirmation.

Starting URL: https://demoqa.com/alerts

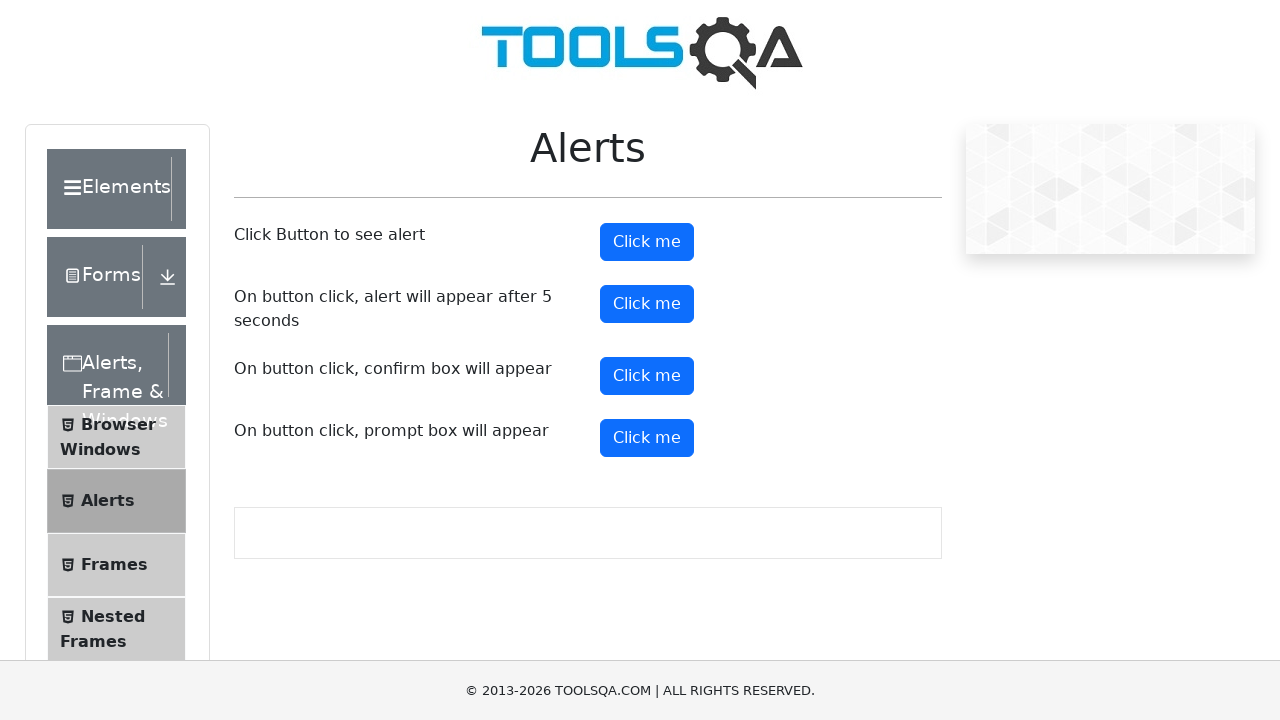

Set up dialog handler to automatically accept confirm dialogs
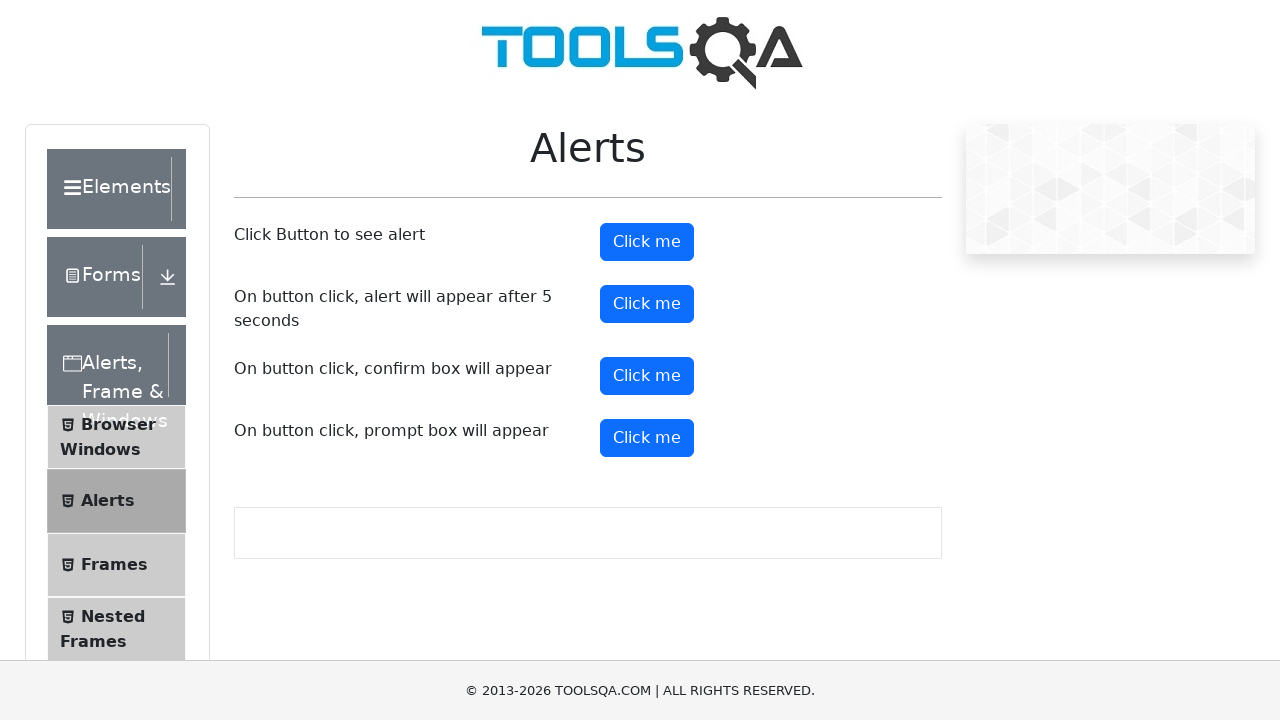

Clicked the confirm button to trigger a confirm dialog at (647, 376) on #confirmButton
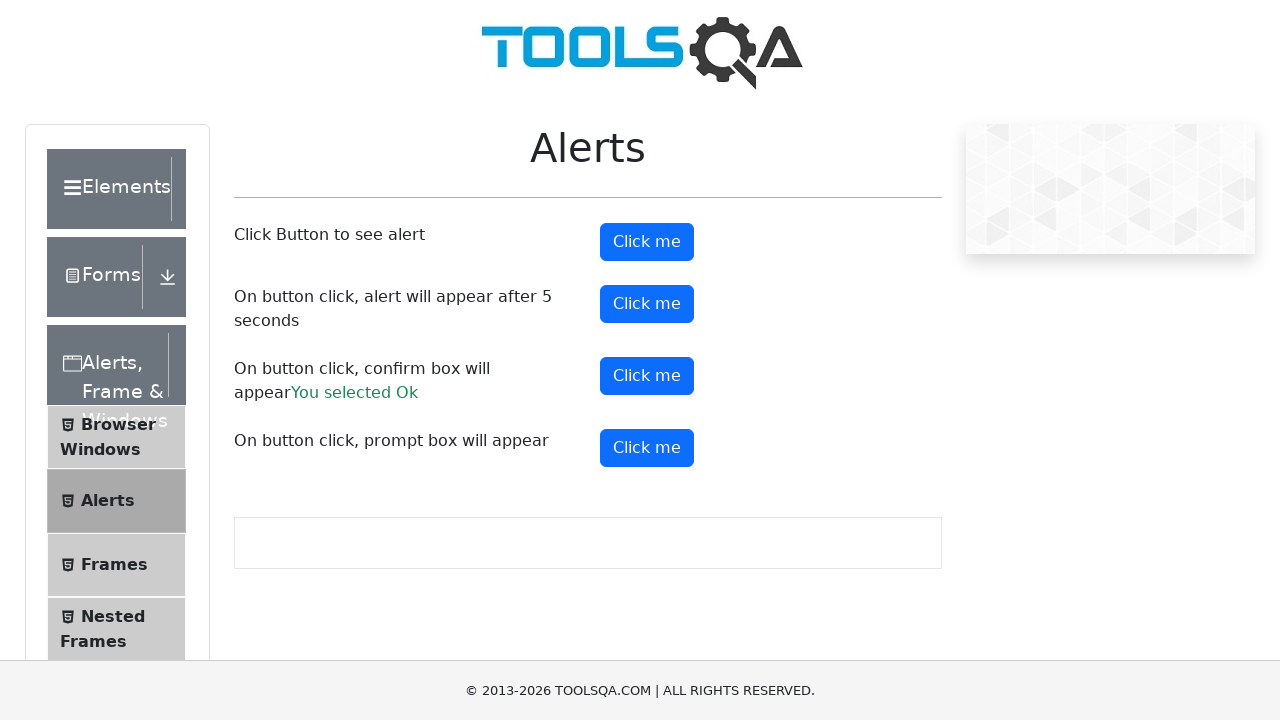

Confirm dialog result appeared on the page
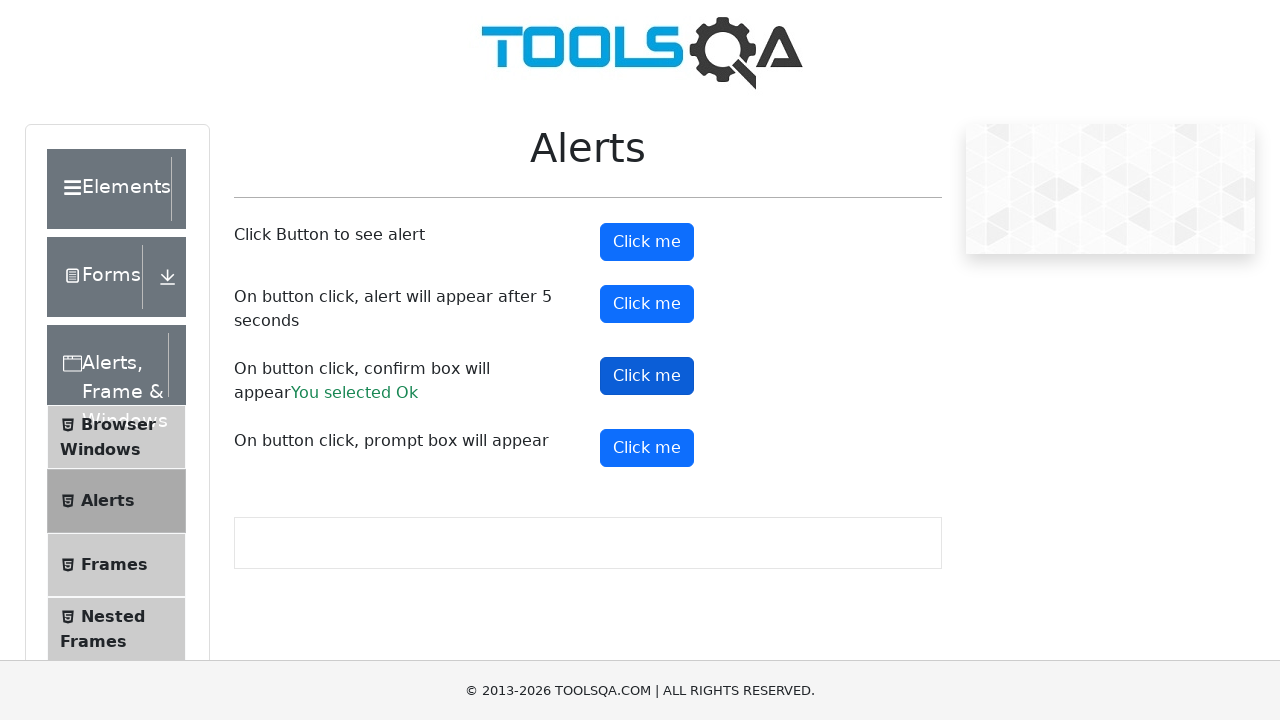

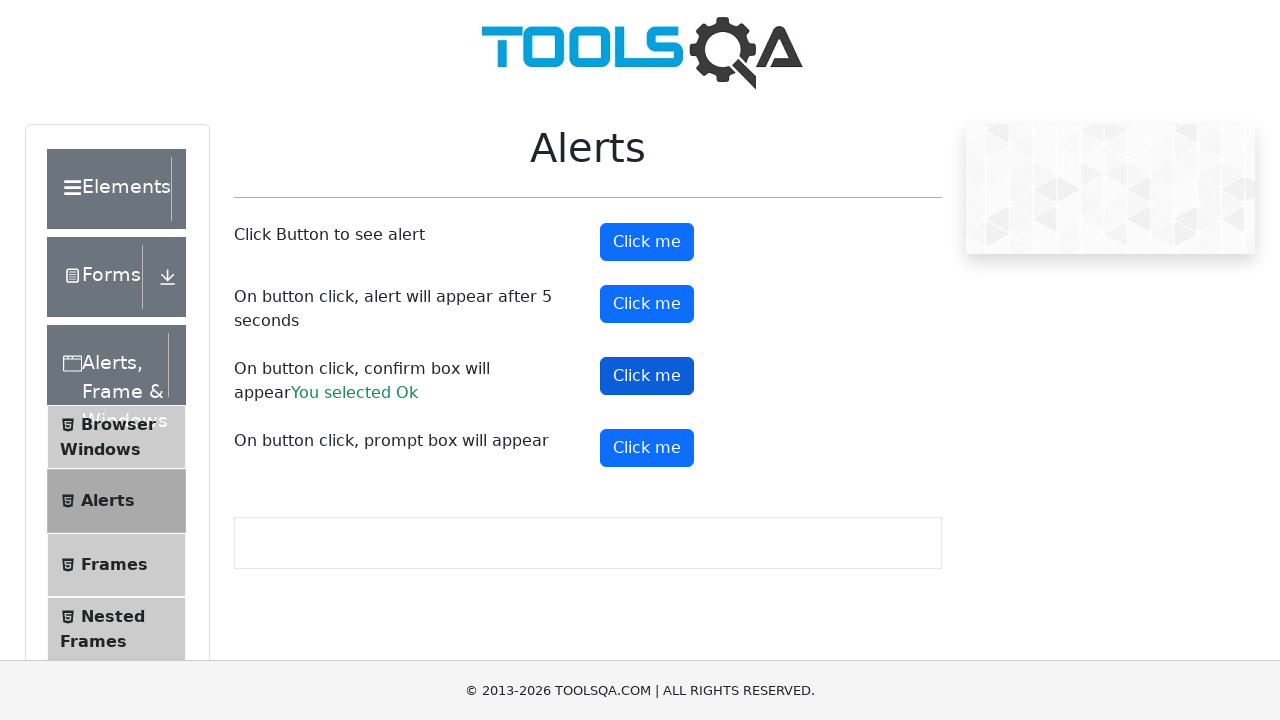